Tests login form validation by submitting empty username and password fields to verify the error message

Starting URL: https://www.saucedemo.com/

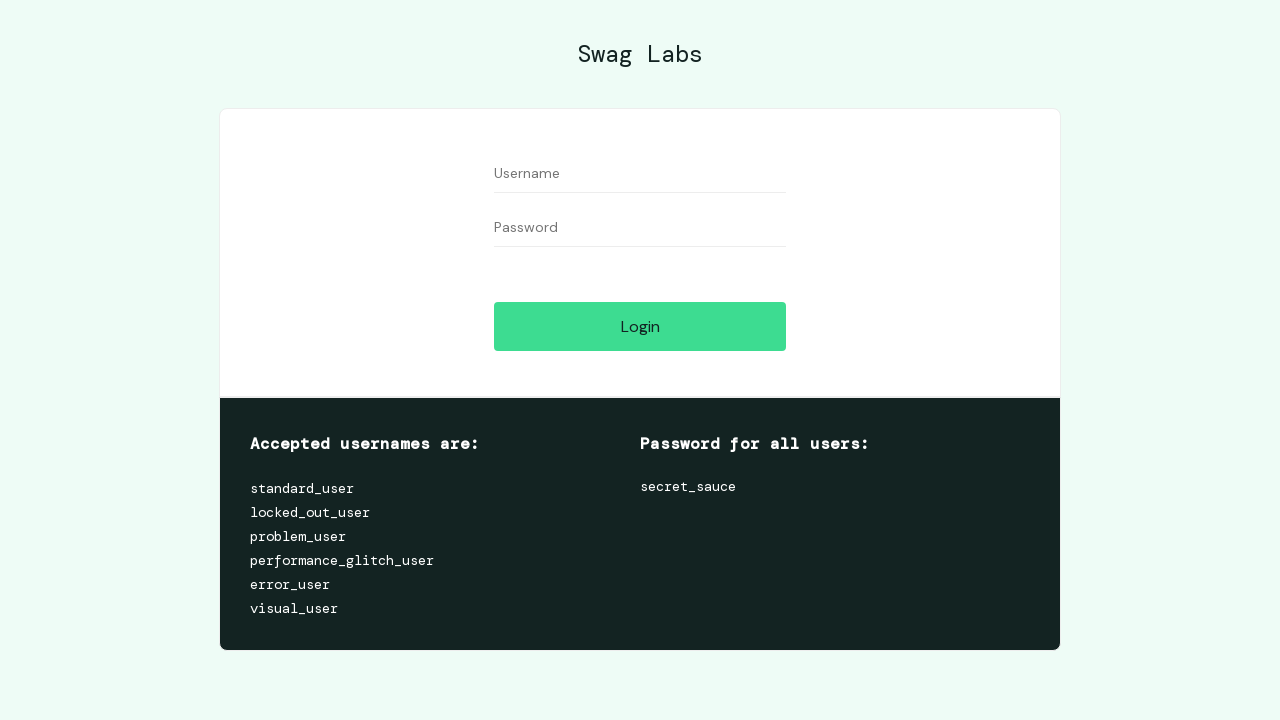

Cleared username field and left it empty on #user-name
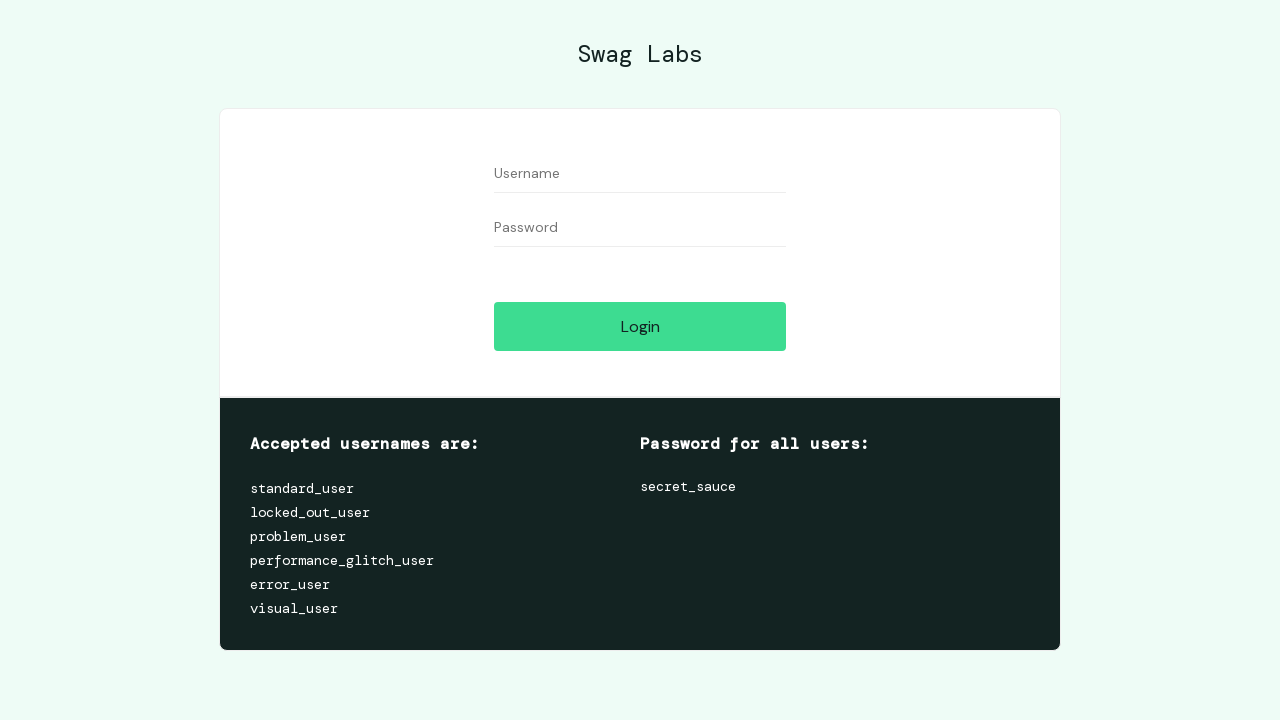

Cleared password field and left it empty on #password
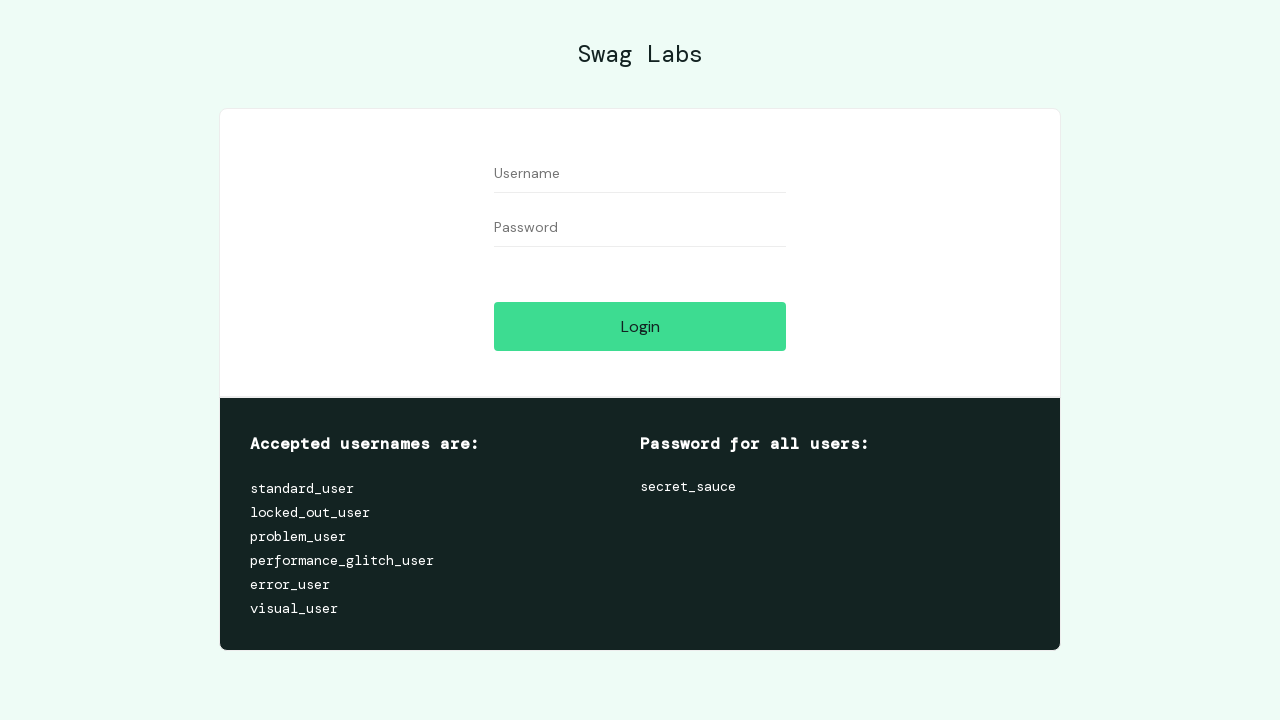

Clicked login button to submit form with empty credentials at (640, 326) on #login-button
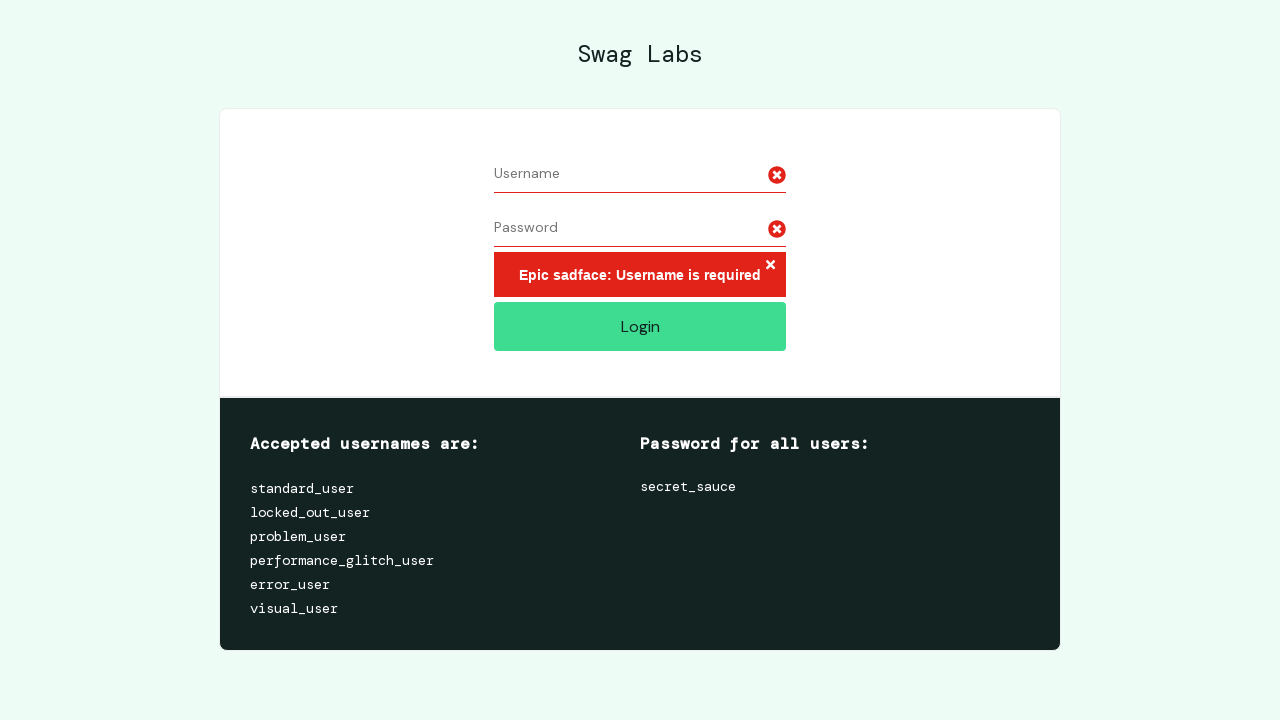

Error message container appeared after form submission
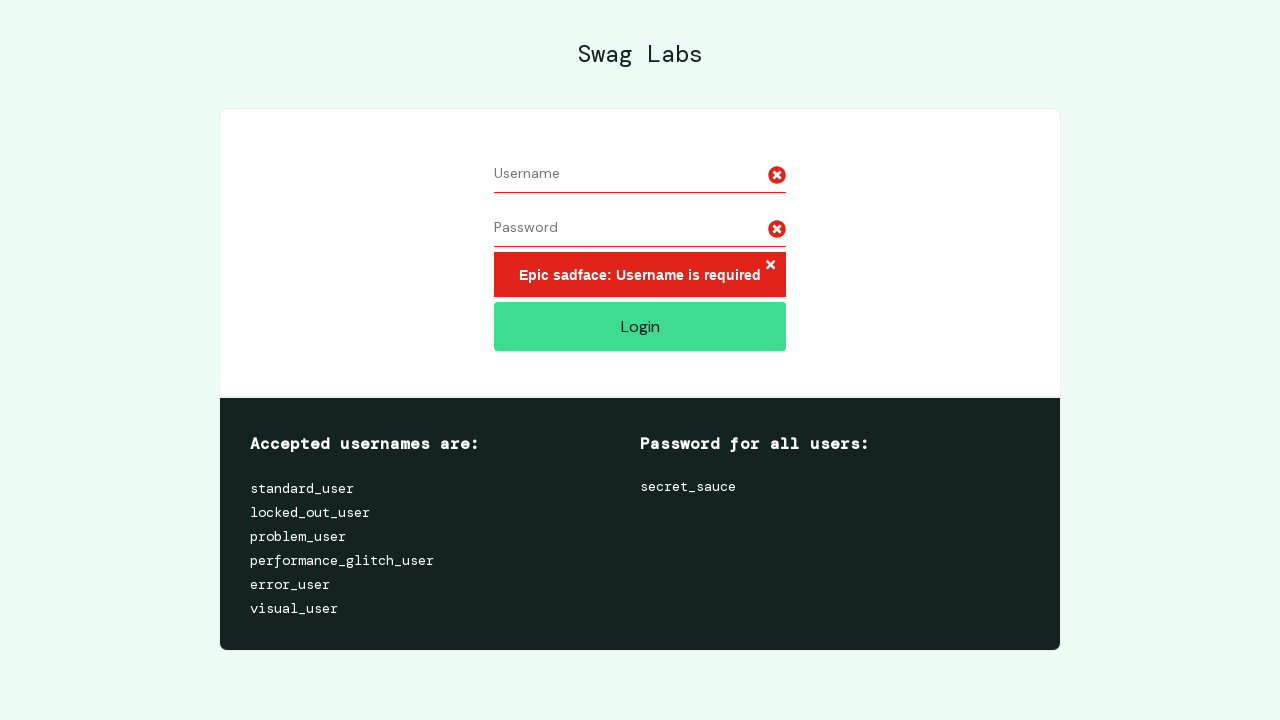

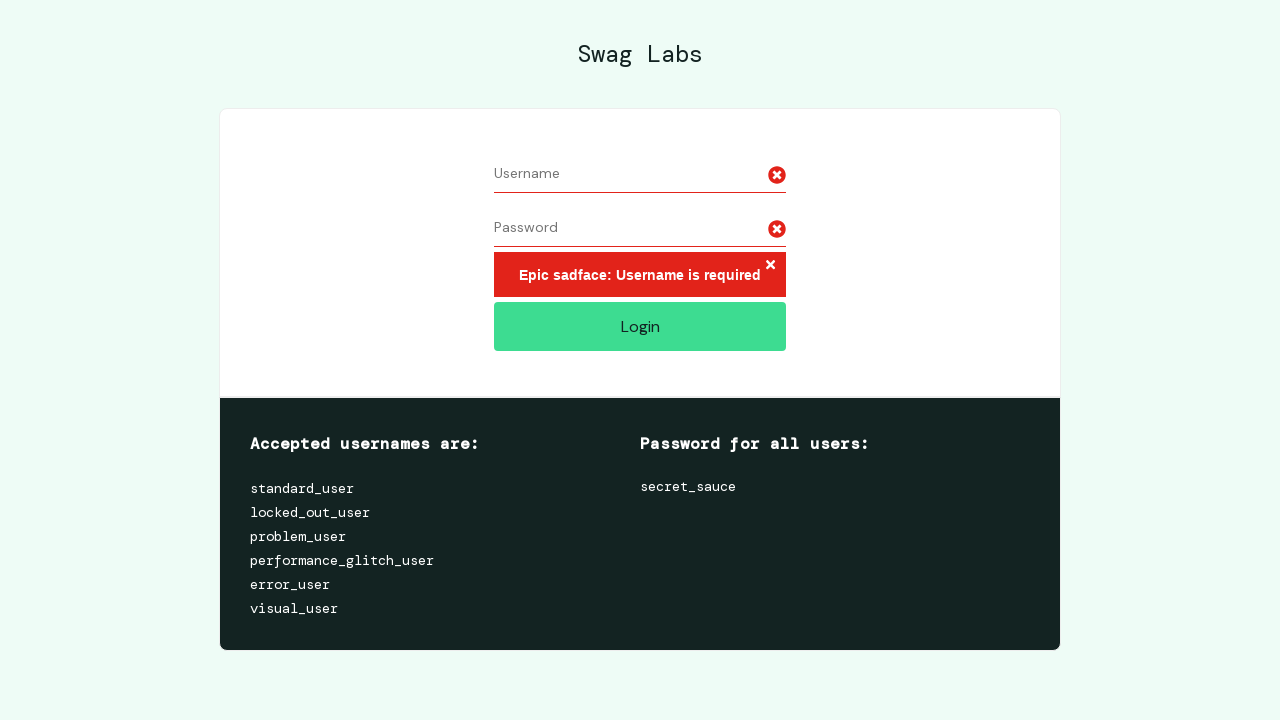